Tests autocomplete dropdown functionality by typing a partial country name, selecting a suggestion from the dropdown, and verifying the selected value

Starting URL: https://rahulshettyacademy.com/AutomationPractice/

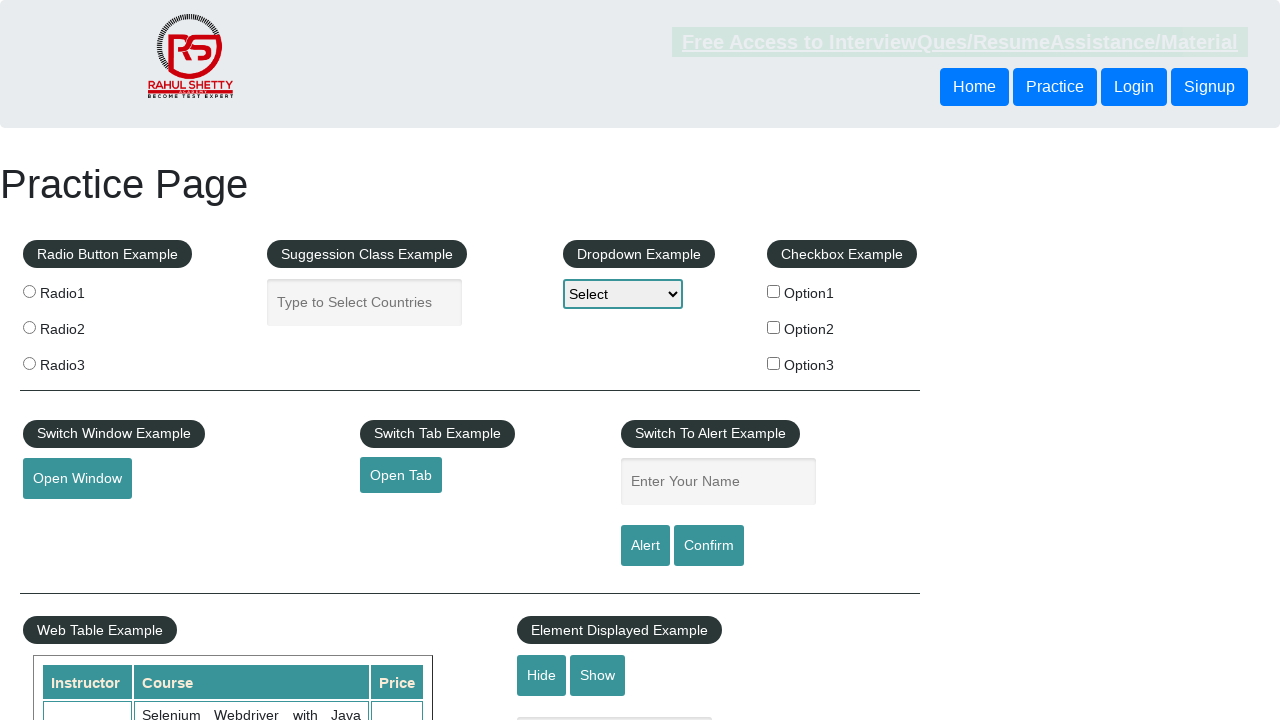

Cleared the autocomplete input field on #autocomplete
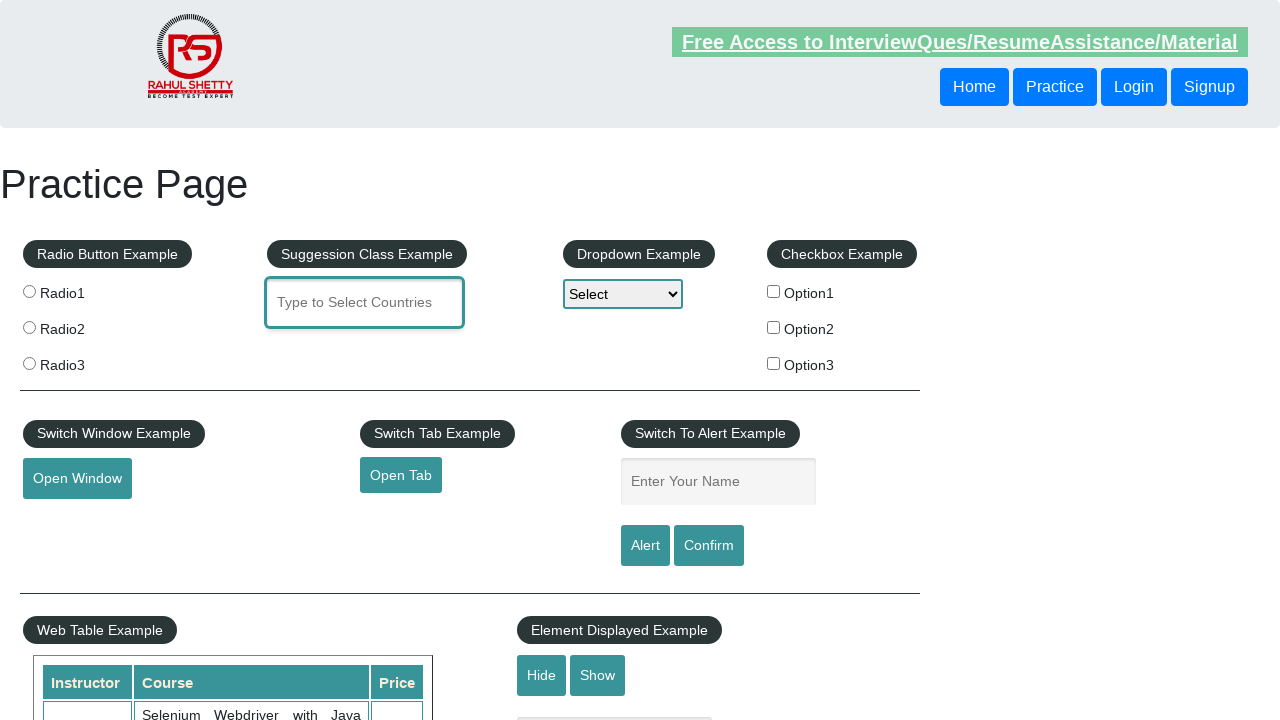

Typed 'United' into autocomplete field with 100ms delay to trigger dropdown suggestions
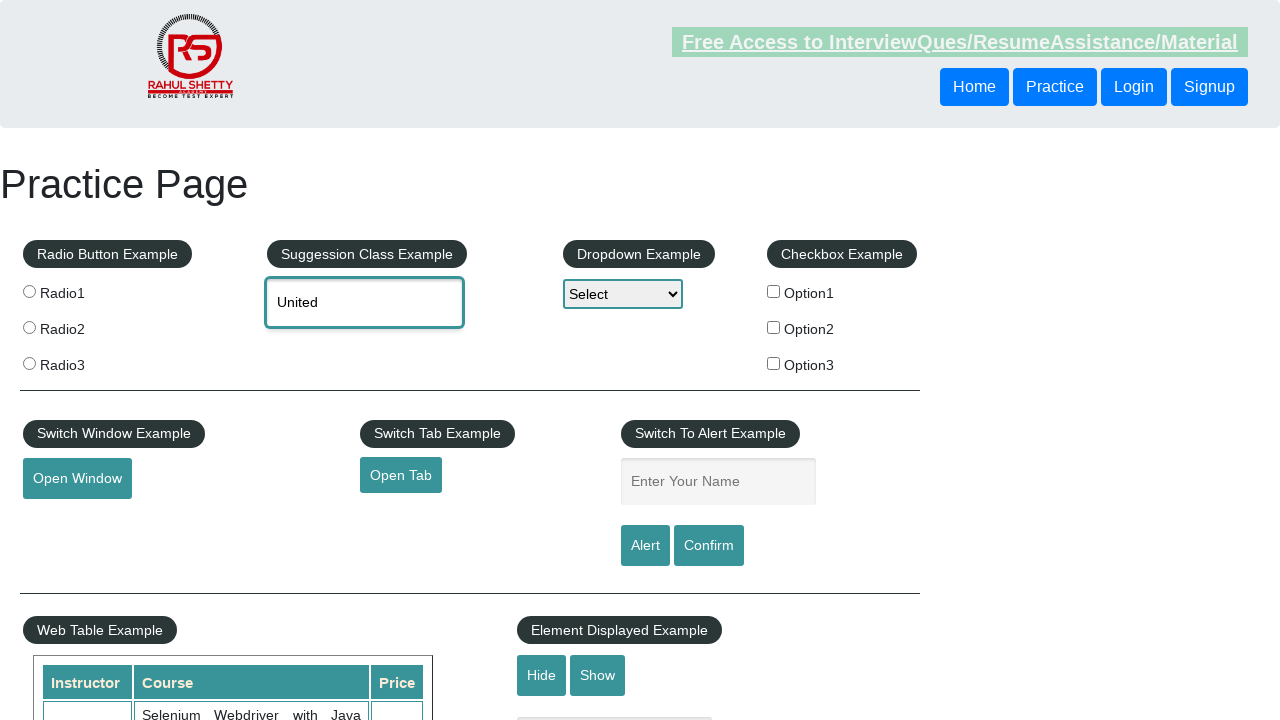

Clicked on 'United States (USA)' suggestion from the dropdown menu at (409, 432) on .ui-menu.ui-widget >> internal:role=listitem >> internal:has-text="United States
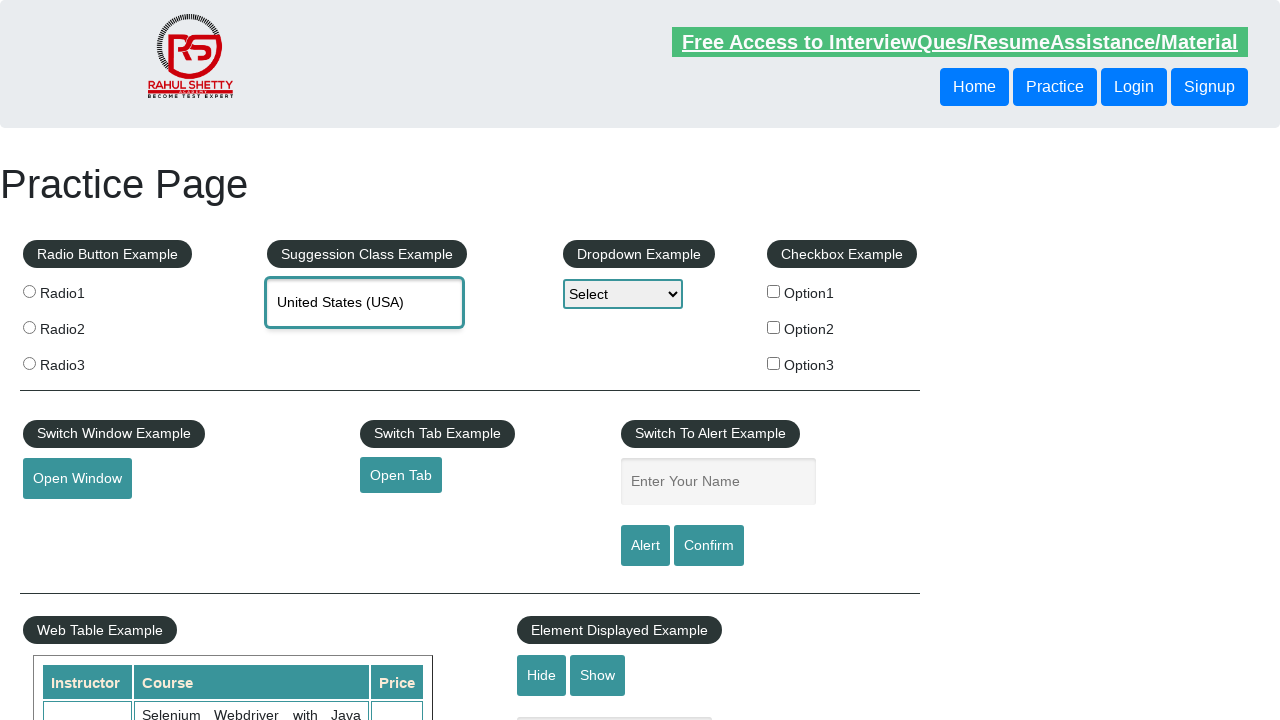

Retrieved the selected value from autocomplete field
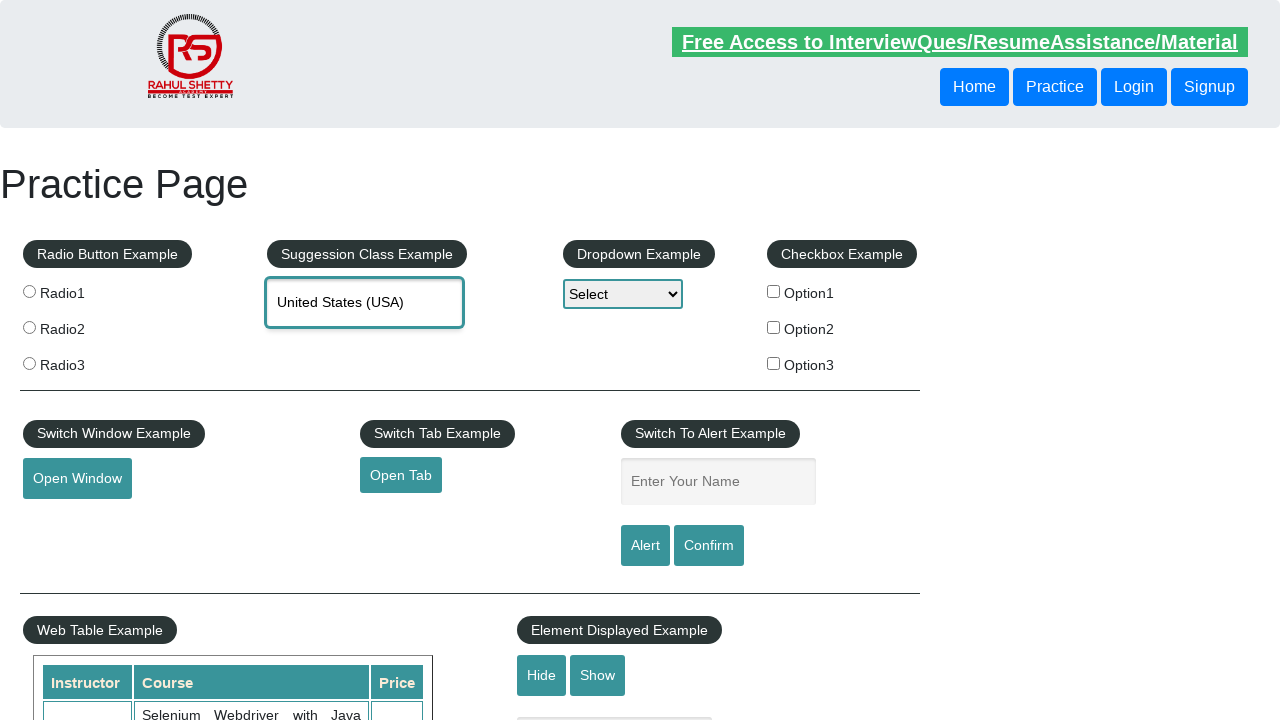

Verified that 'United States (USA)' was correctly selected
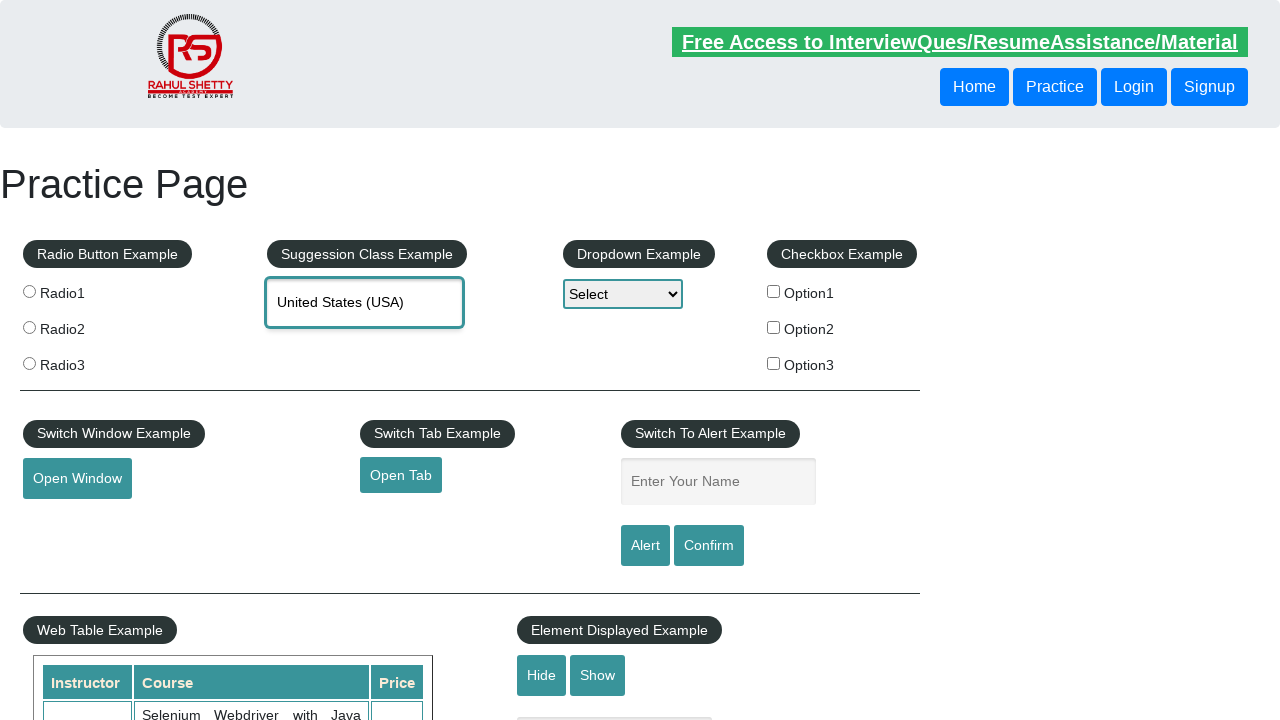

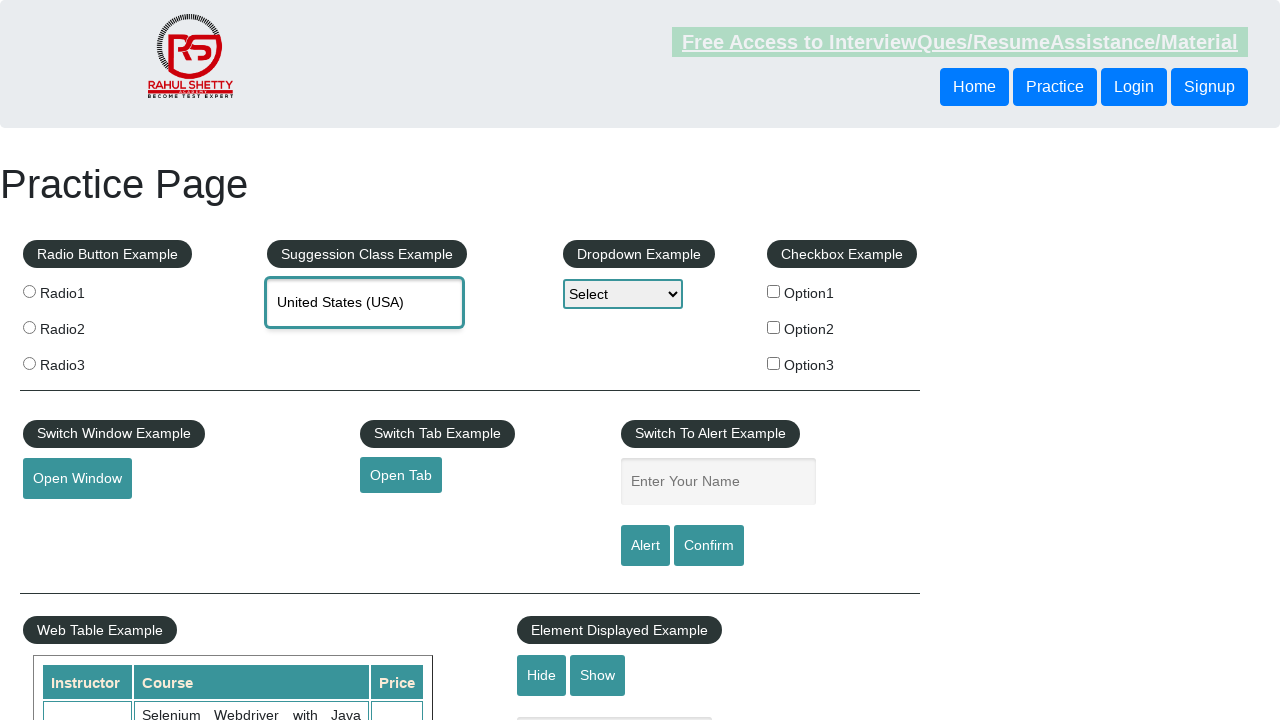